Tests dropdown selection functionality by selecting options from a car dropdown using different selection methods: by index, by value, and by visible text.

Starting URL: https://www.letskodeit.com/practice

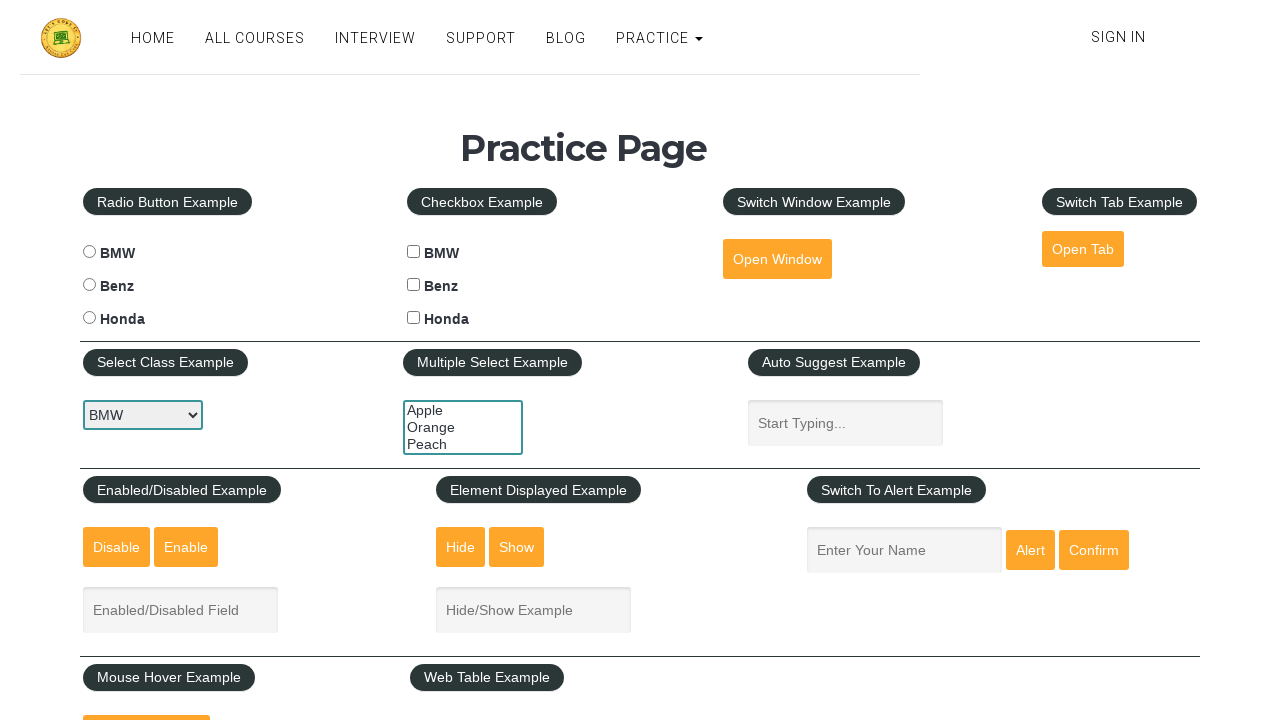

Selected car dropdown option by index 2 on #carselect
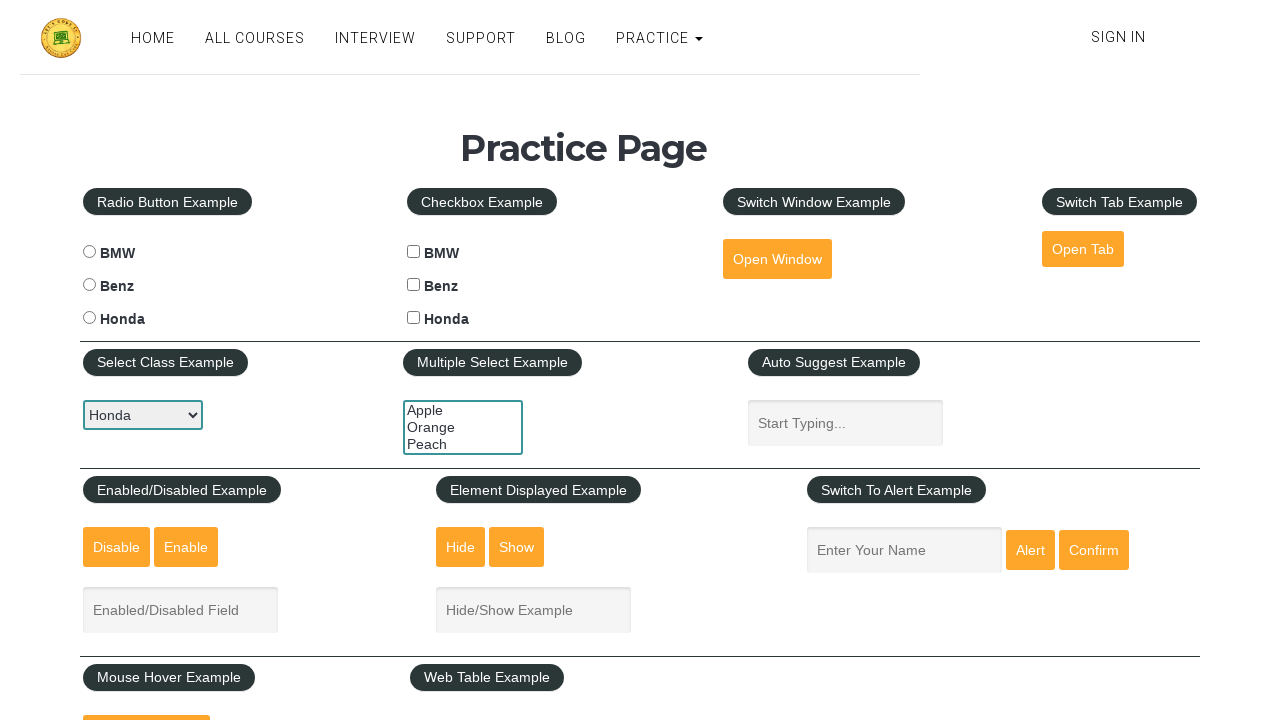

Selected car dropdown option by value 'benz' on #carselect
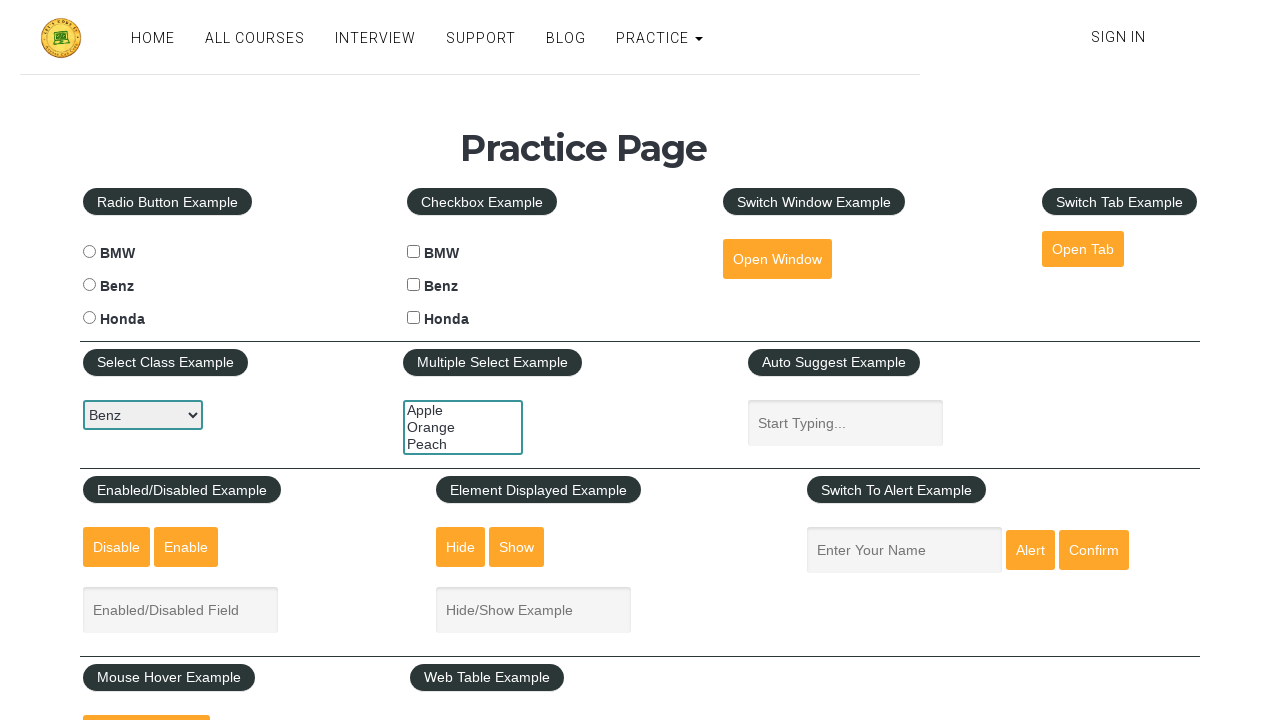

Selected car dropdown option by visible text 'BMW' on #carselect
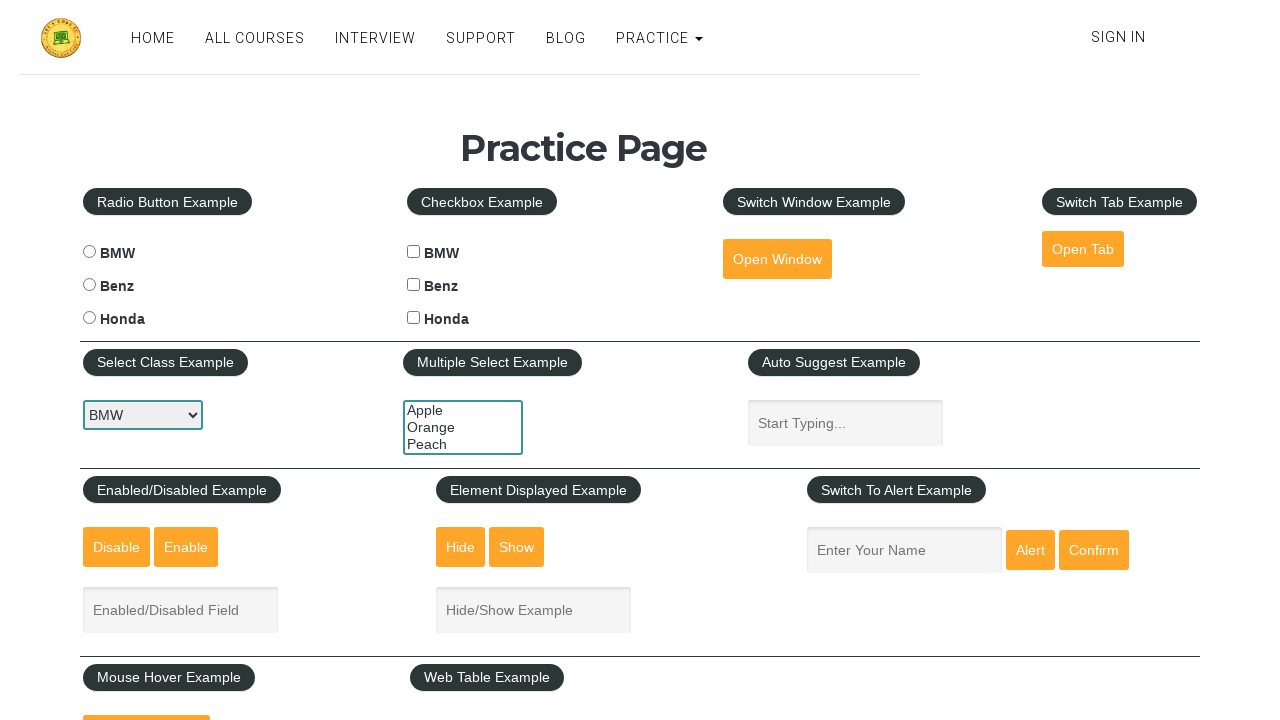

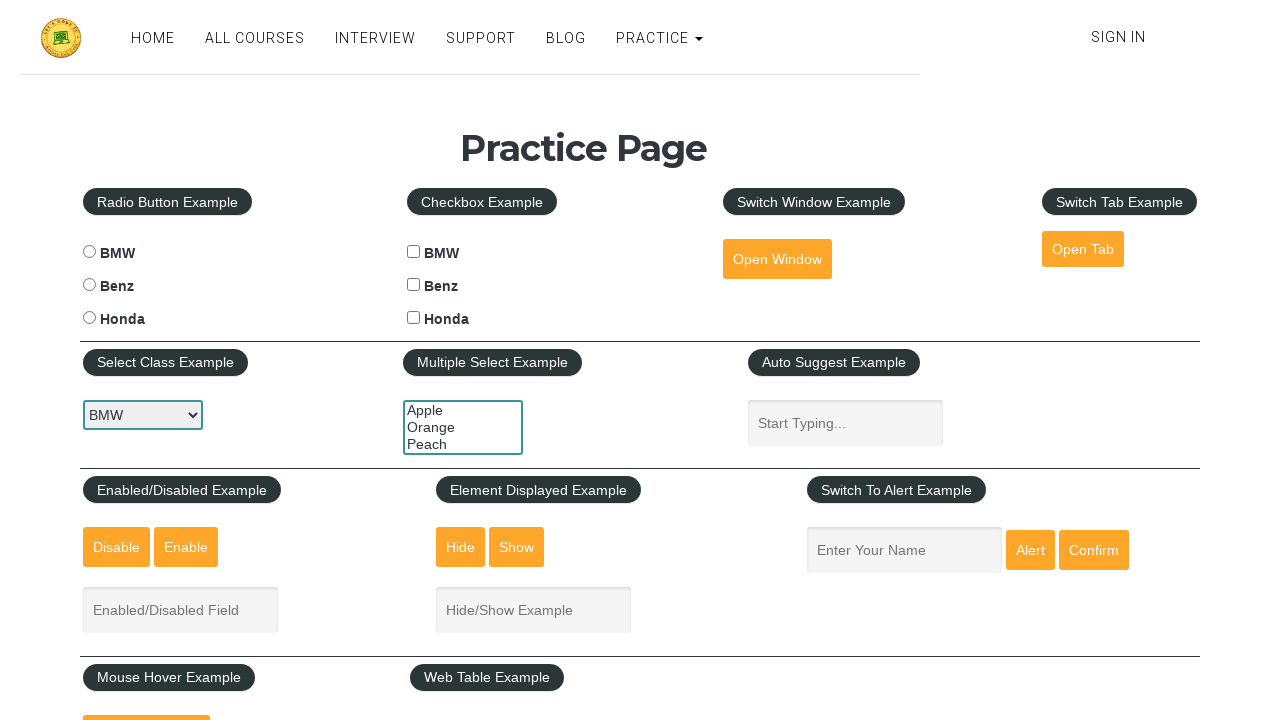